Navigates to an e-commerce practice site and adds specific vegetables (Brocolli, Carrot, Cucumber) to the cart by finding them in the product list and clicking their add to cart buttons

Starting URL: https://rahulshettyacademy.com/seleniumPractise/#/

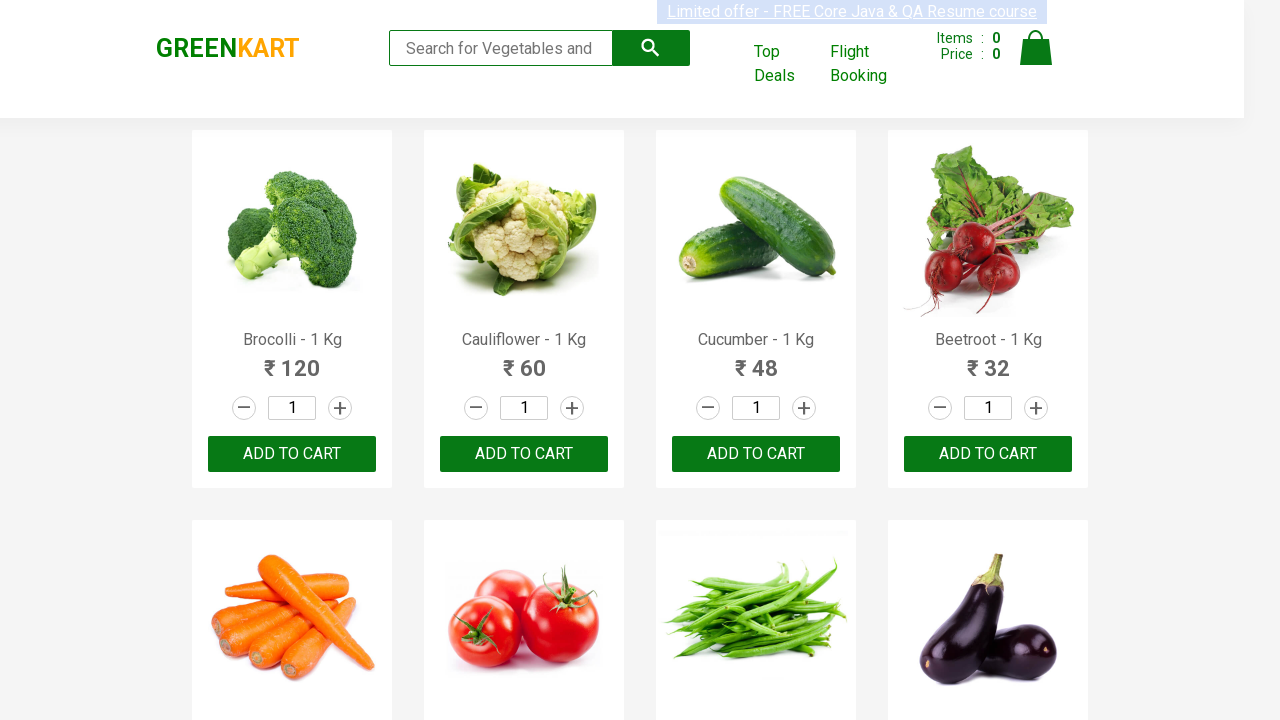

Waited for product list to load
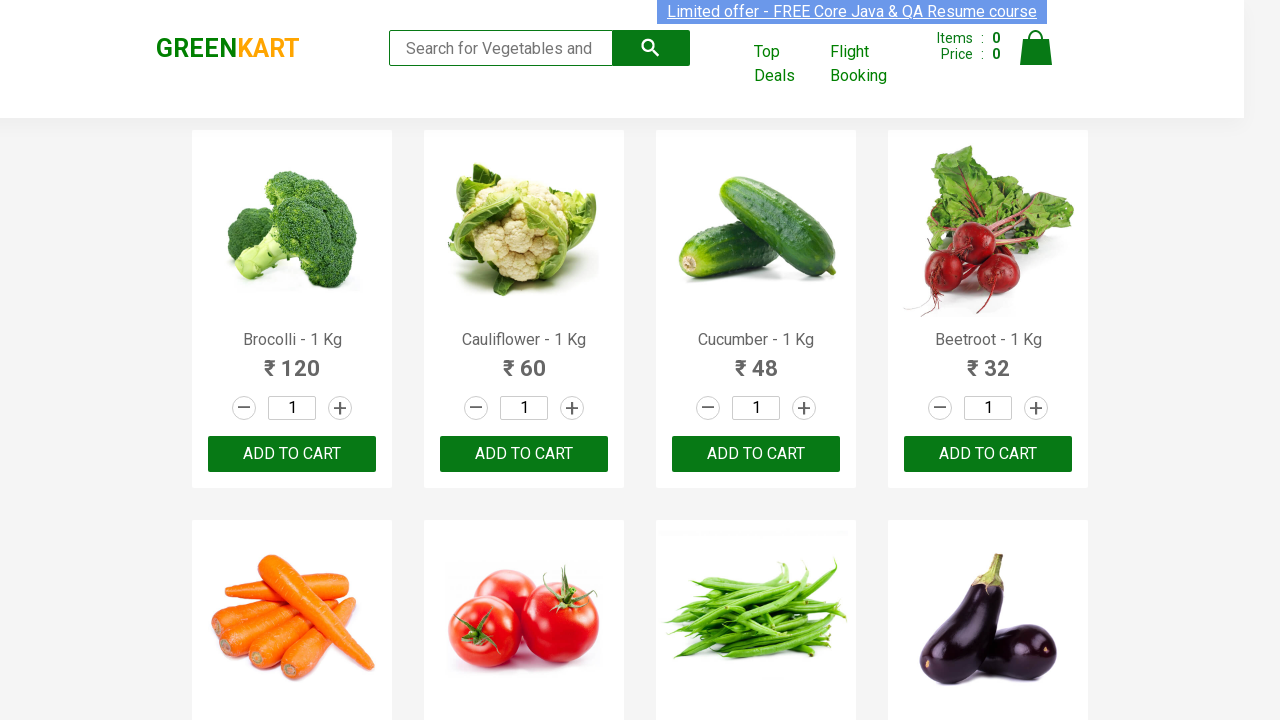

Retrieved all product names from the page
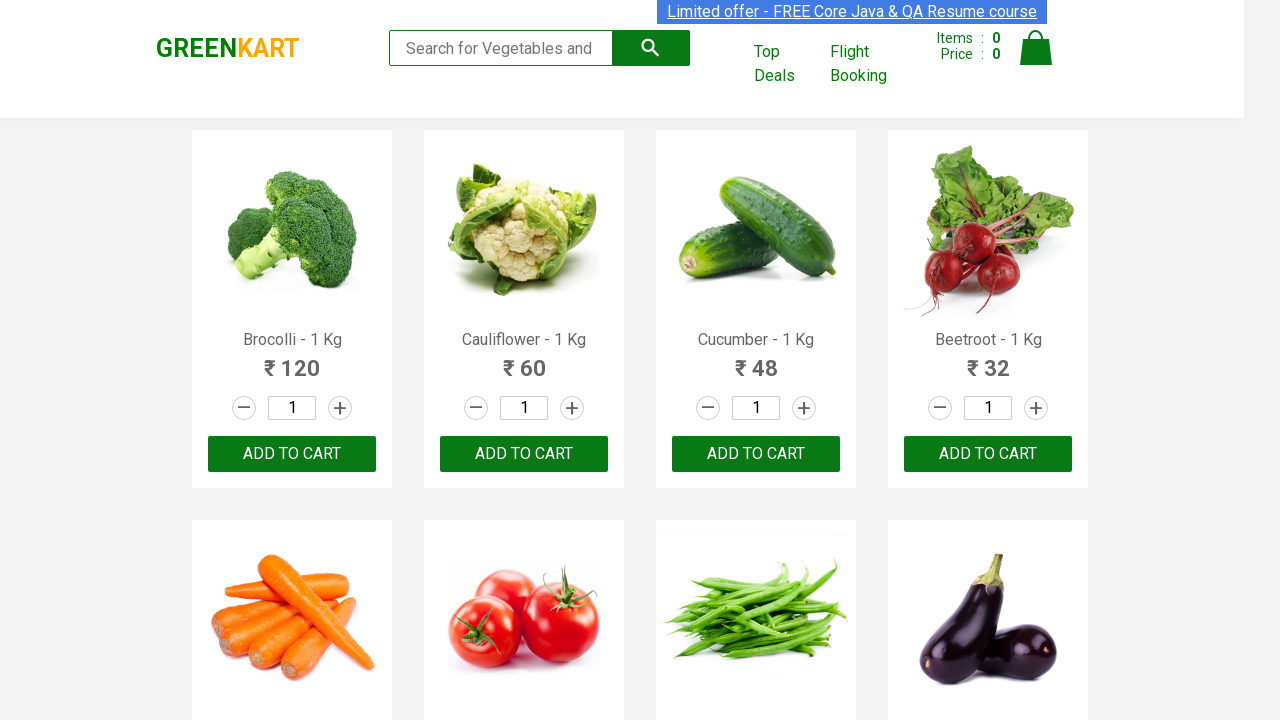

Clicked add to cart button for Brocolli at (292, 454) on xpath=//div[@class='product-action']//button >> nth=0
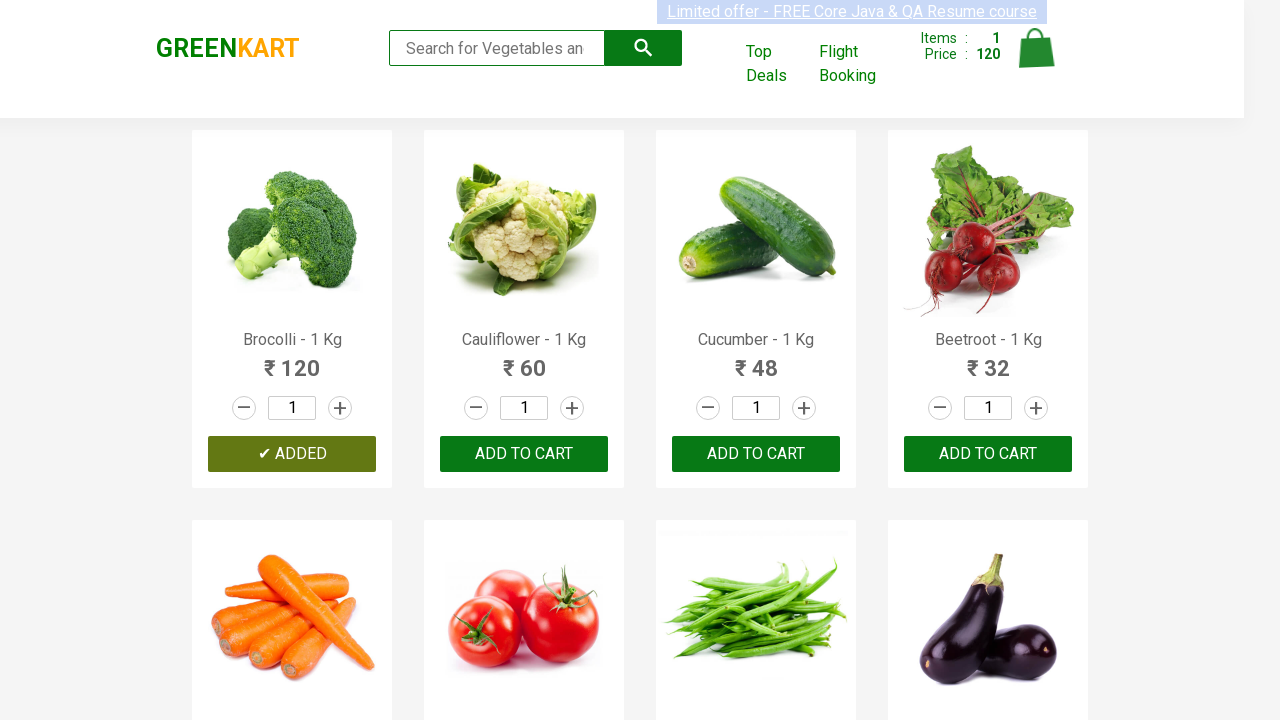

Clicked add to cart button for Cucumber at (756, 454) on xpath=//div[@class='product-action']//button >> nth=2
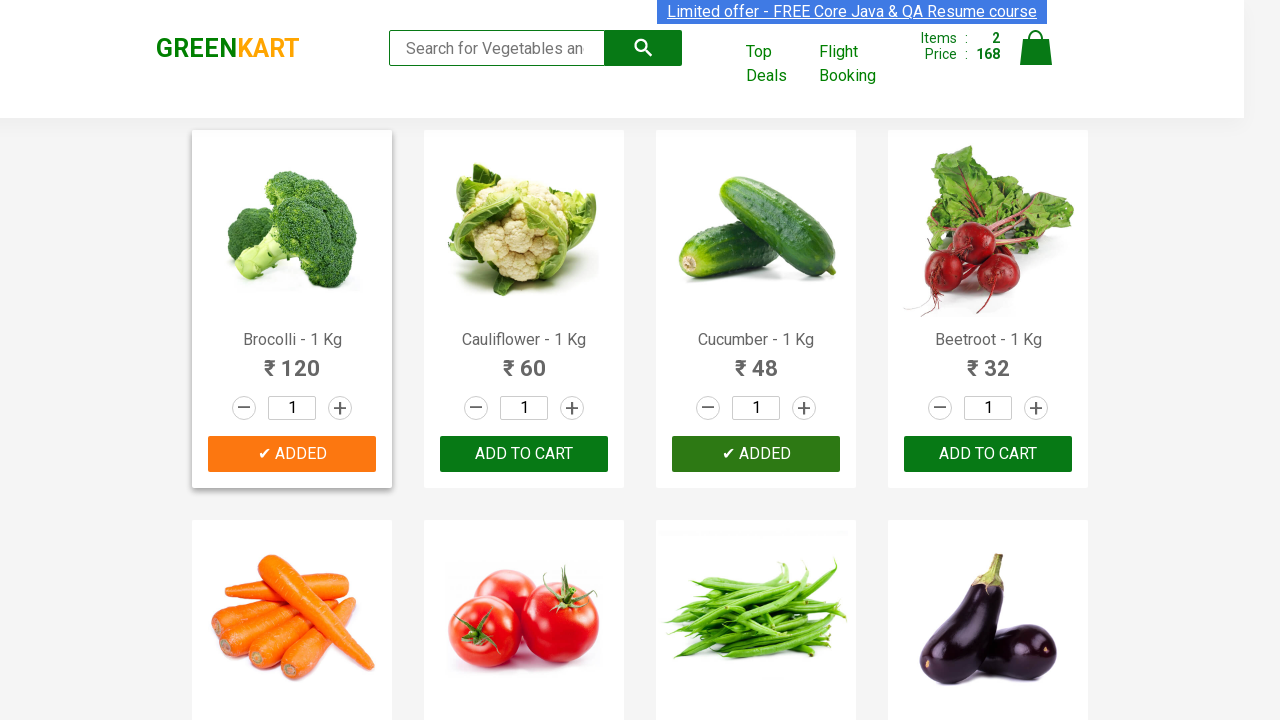

Clicked add to cart button for Carrot at (292, 360) on xpath=//div[@class='product-action']//button >> nth=4
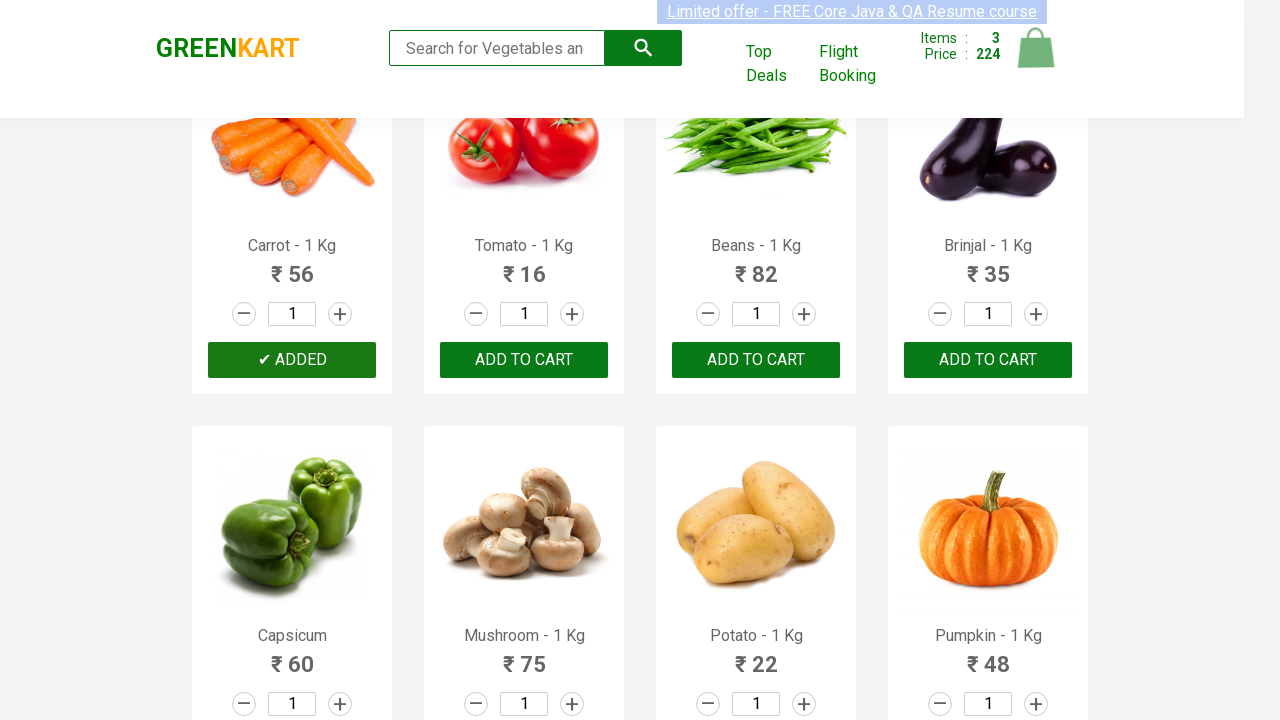

All required items (Brocolli, Carrot, Cucumber) have been added to cart
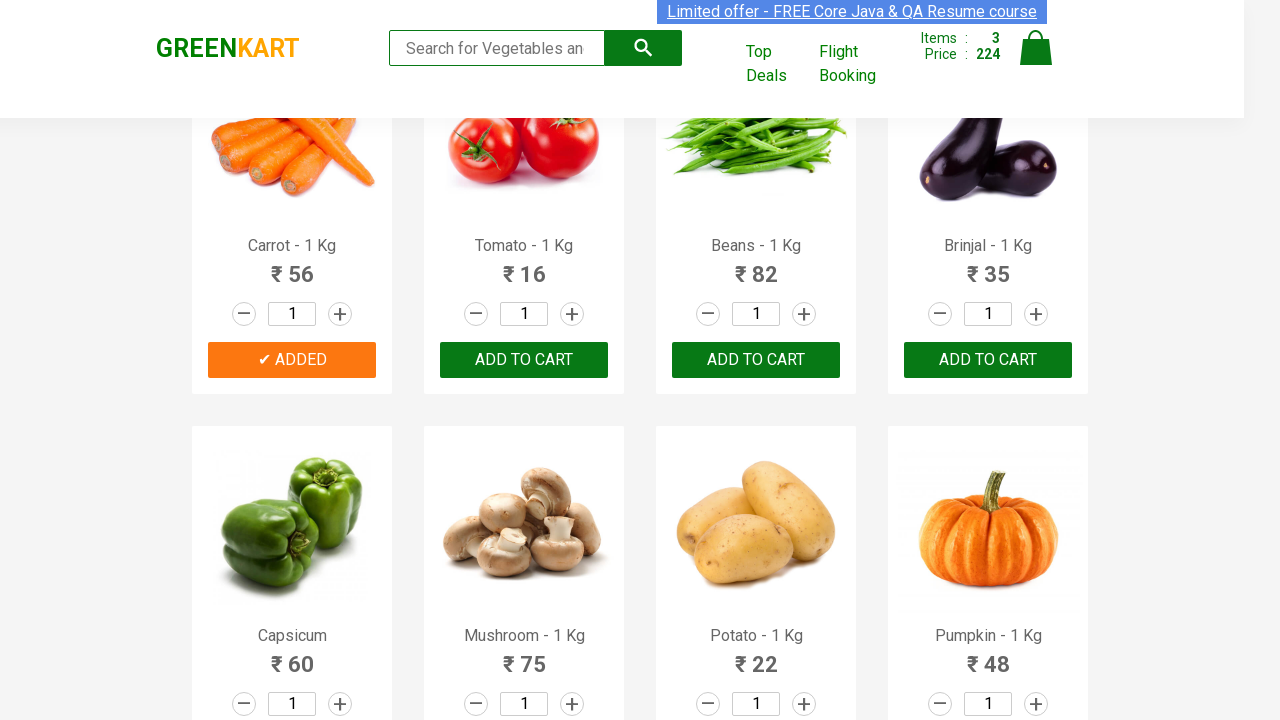

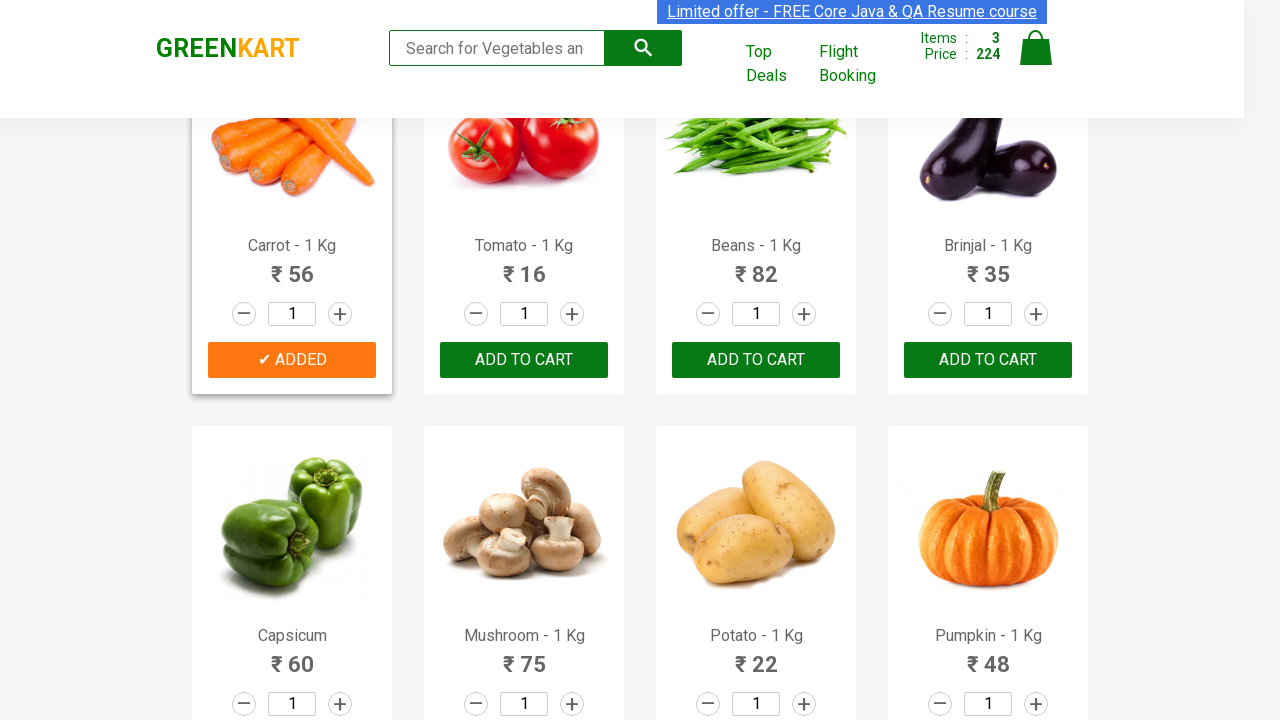